Tests a slow calculator web application by performing a simple addition (2+3) and verifying the result equals 5 after waiting for the calculation to complete

Starting URL: https://bonigarcia.dev/selenium-webdriver-java/slow-calculator.html

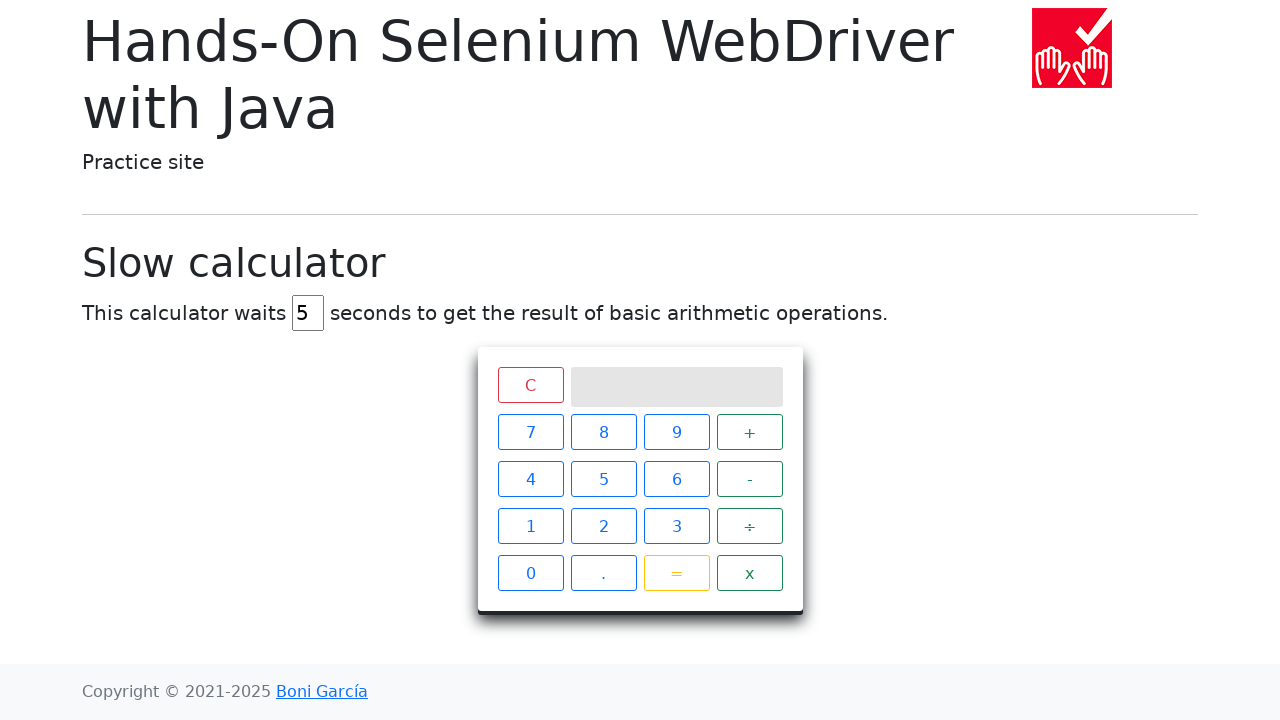

Navigated to slow calculator web application
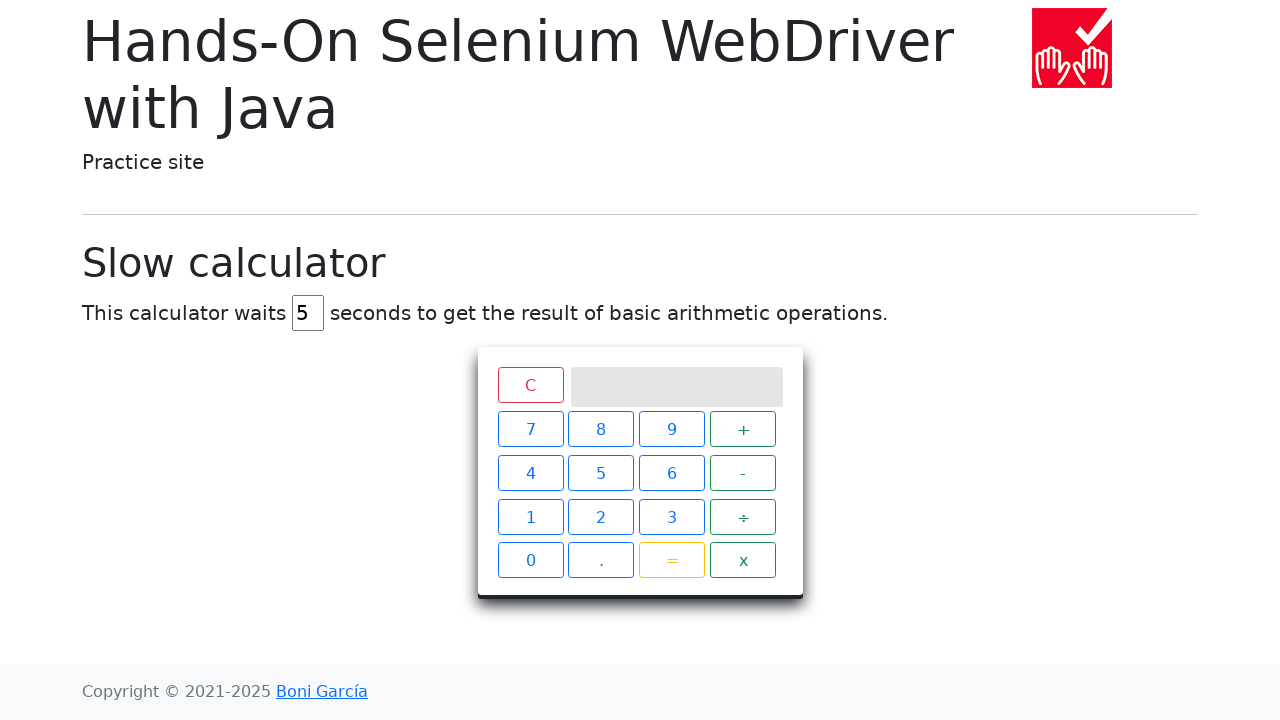

Clicked number 2 on calculator at (604, 526) on xpath=//span[text()='2']
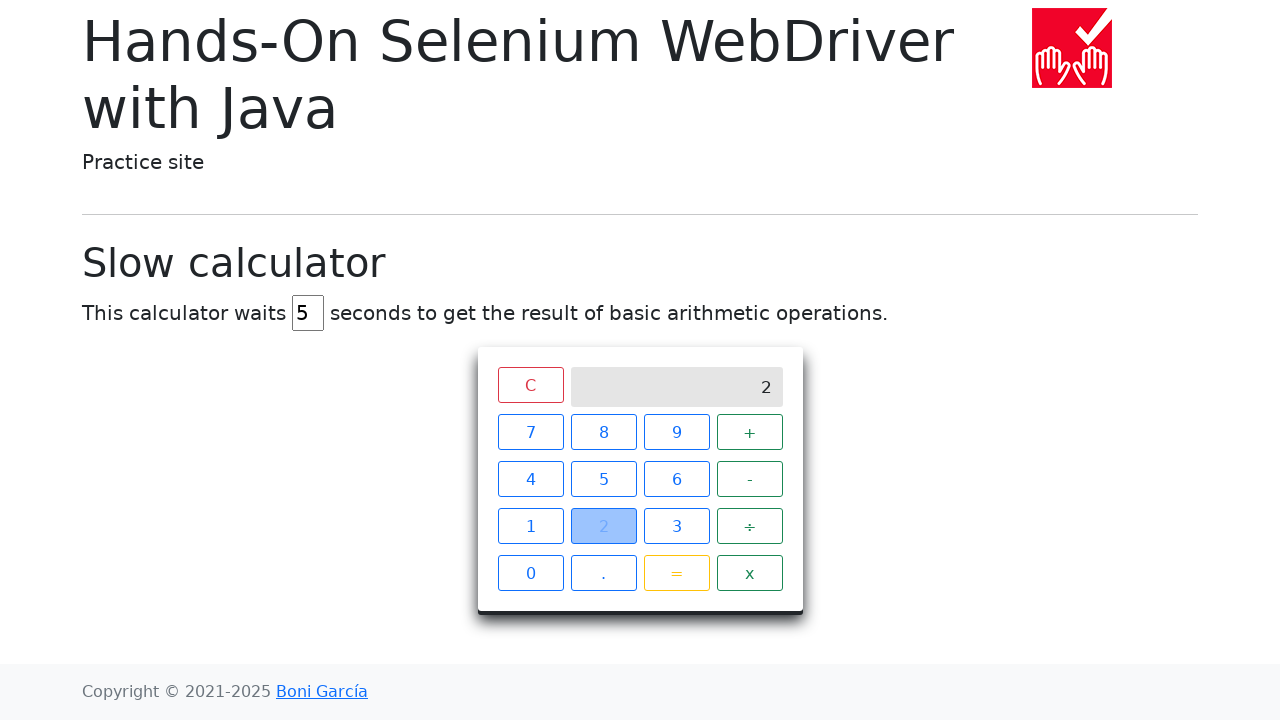

Clicked plus operator on calculator at (750, 432) on xpath=//span[text()='+']
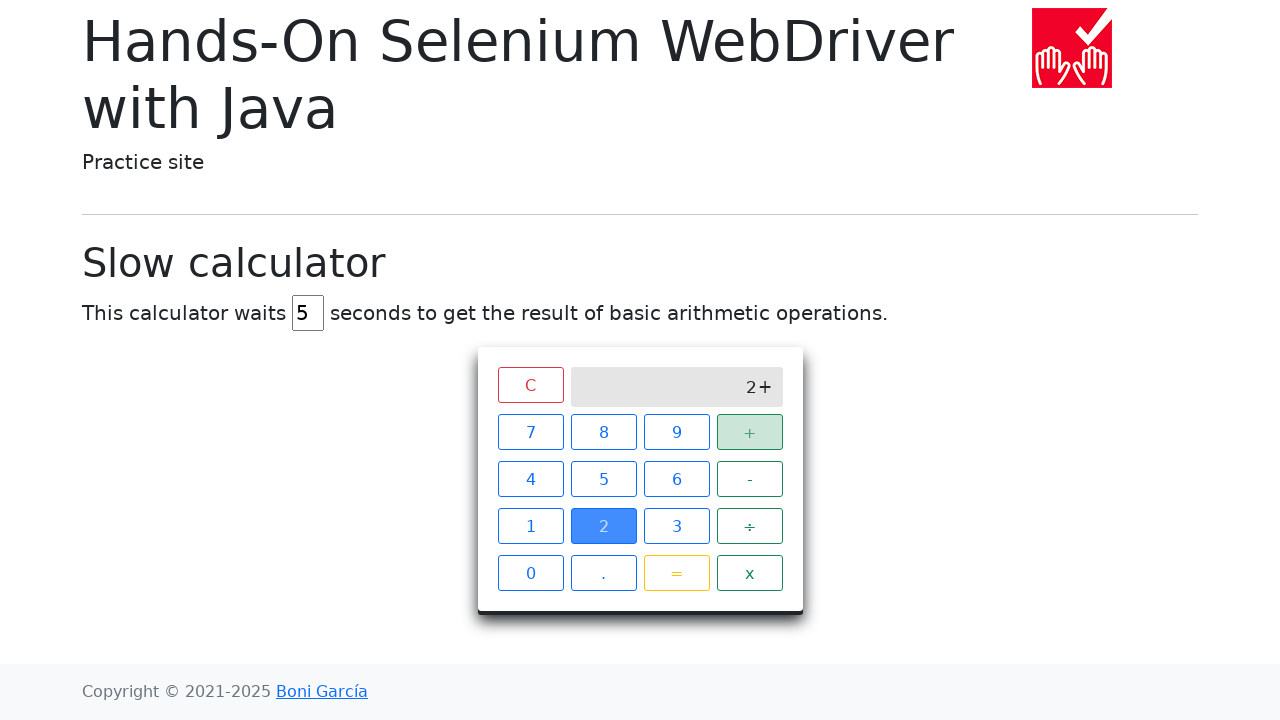

Clicked number 3 on calculator at (676, 526) on xpath=//span[text()='3']
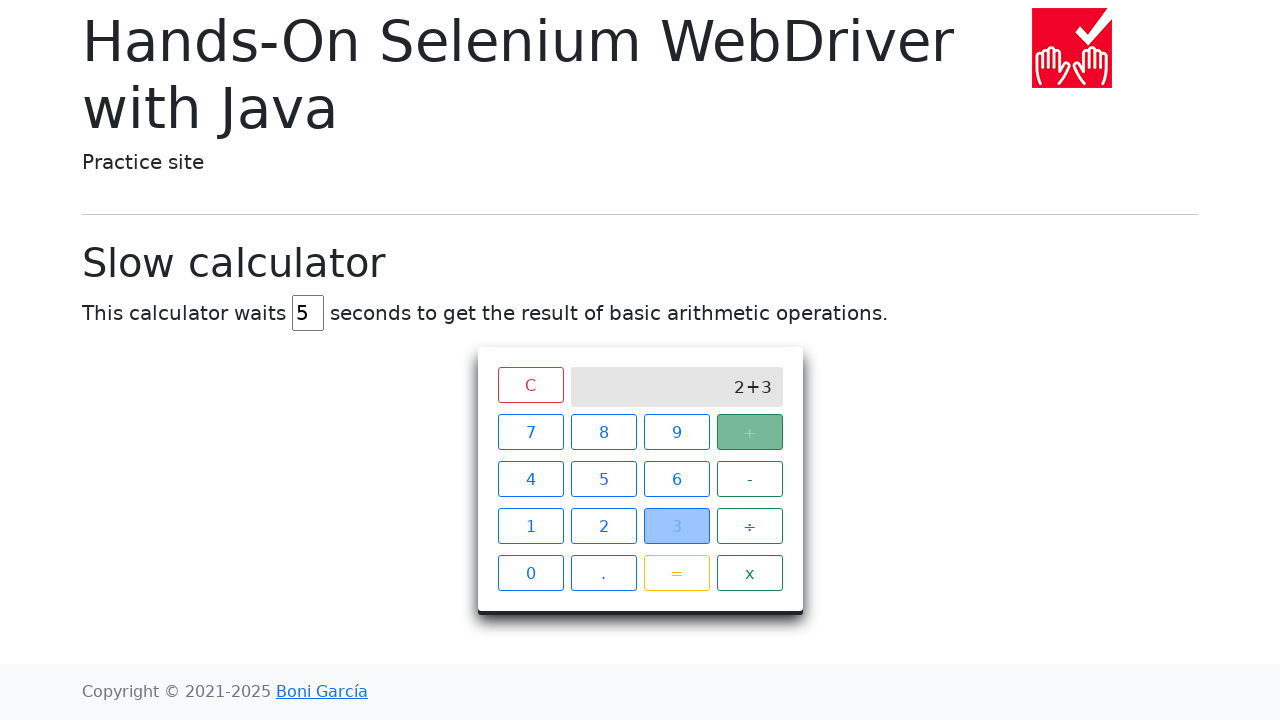

Clicked equals button to perform calculation at (676, 573) on xpath=//span[text()='=']
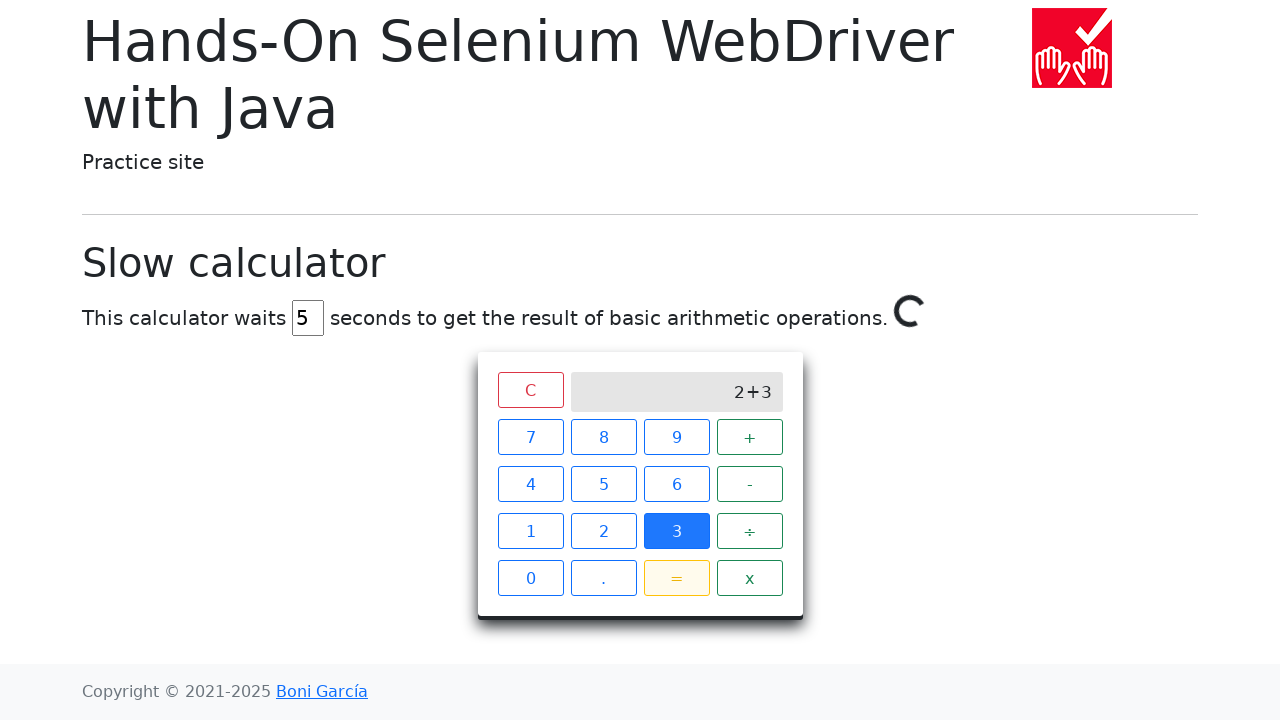

Waited for calculation spinner to disappear - calculation complete
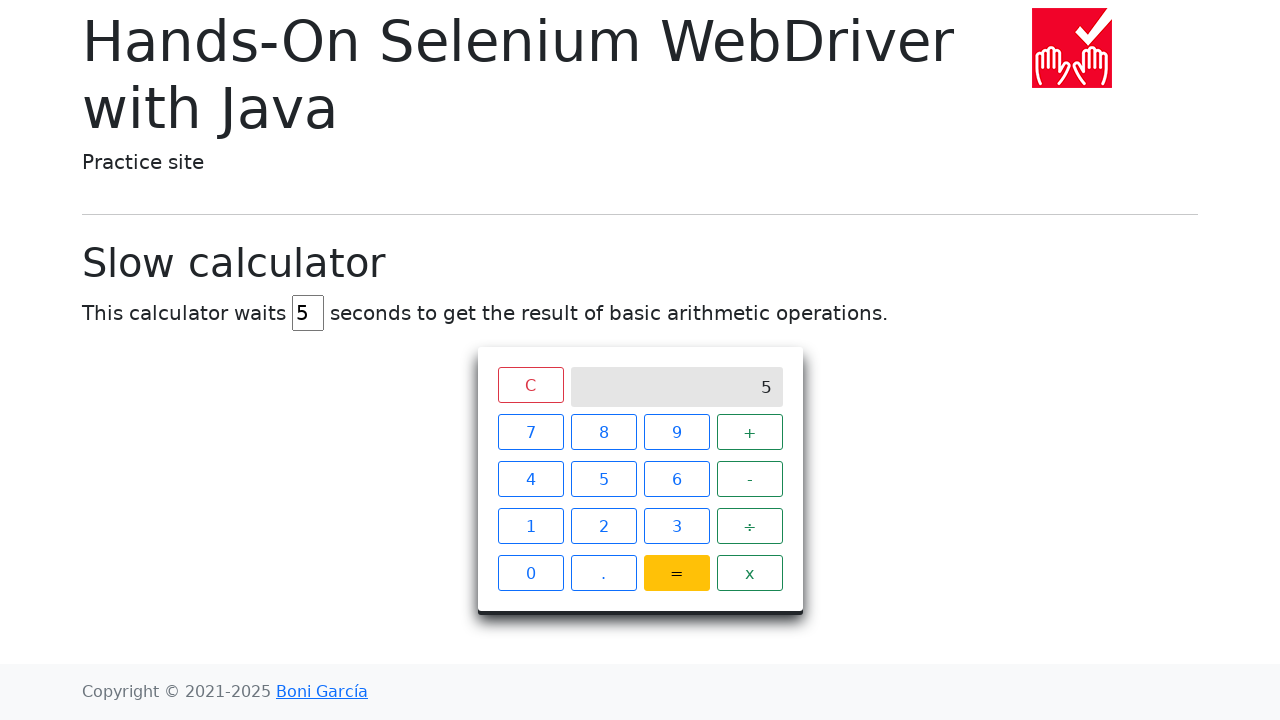

Retrieved result from calculator screen
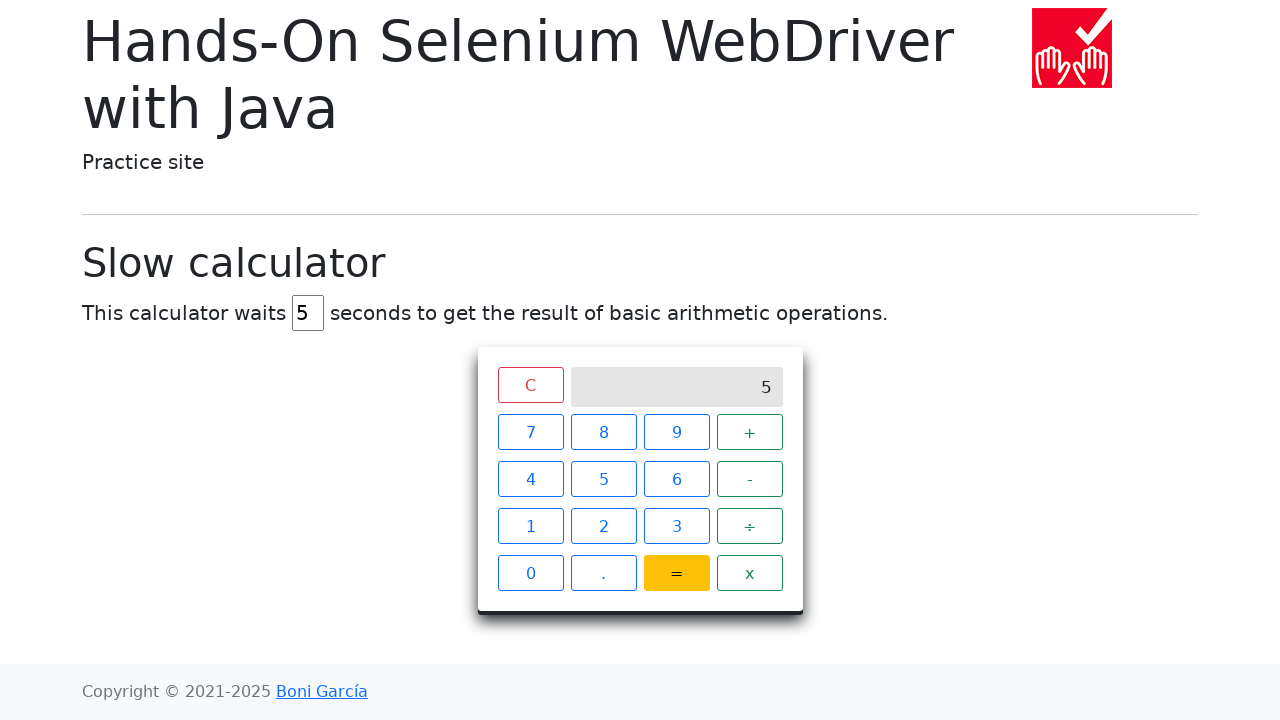

Verified calculation result equals 5
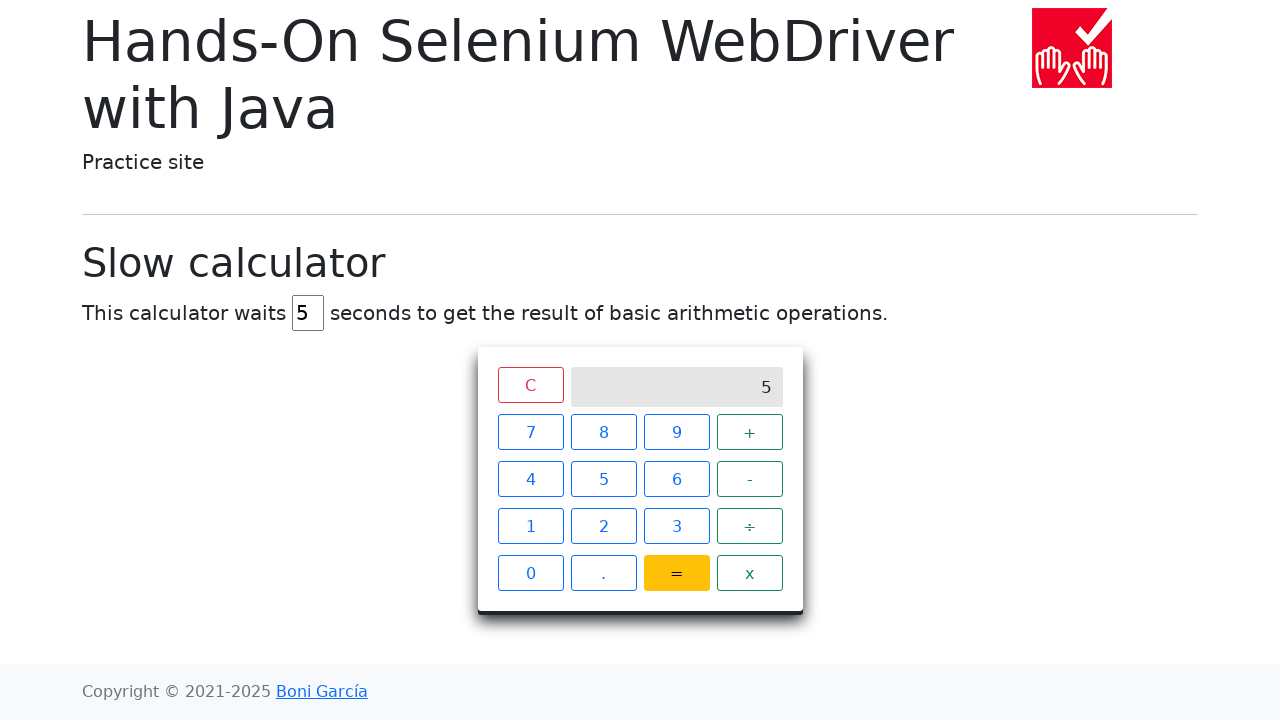

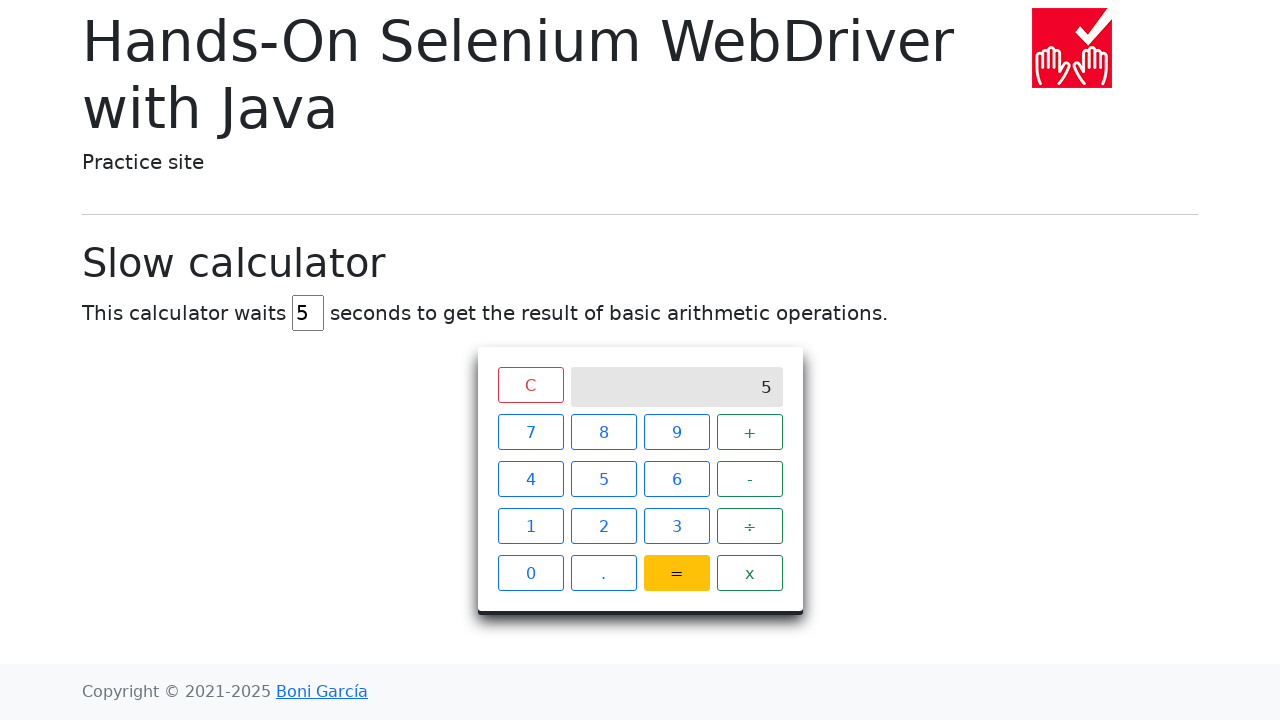